Tests password validation with a long password (more than 7 characters)

Starting URL: https://testpages.eviltester.com/styled/apps/7charval/simple7charvalidation.html

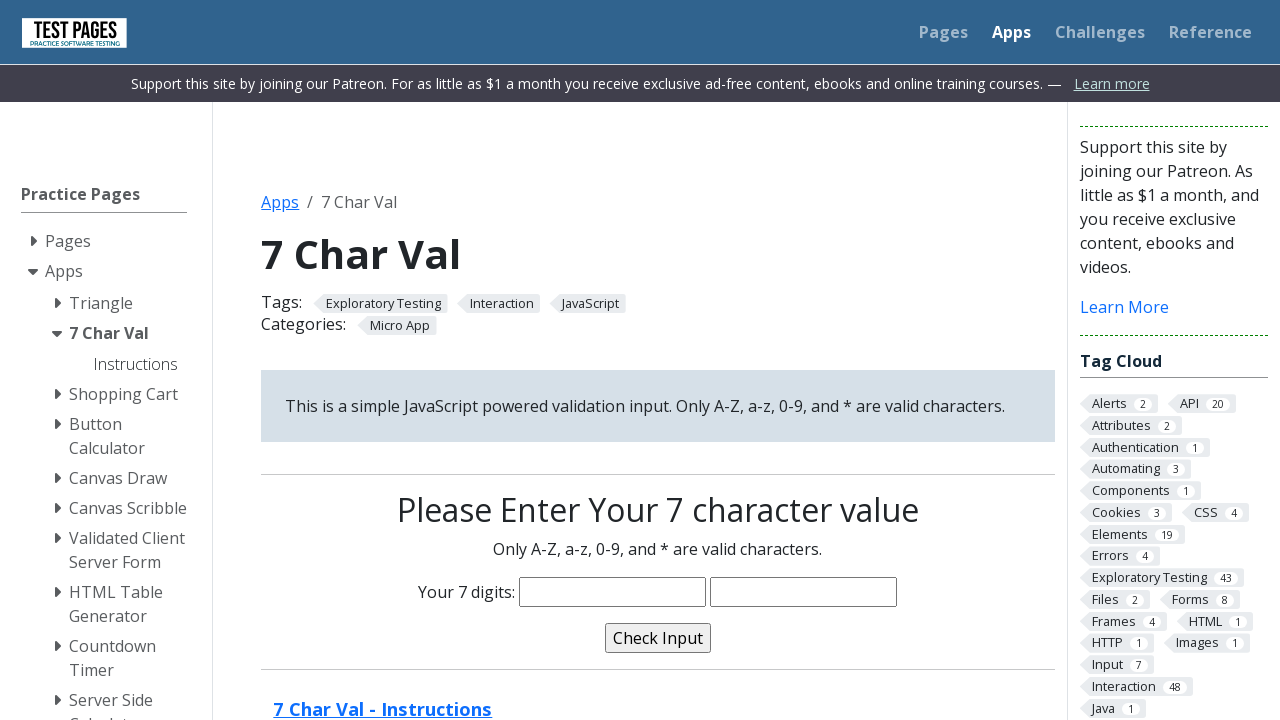

Filled password field with long password 'mhameedreema123' (more than 7 characters) on input[name='characters']
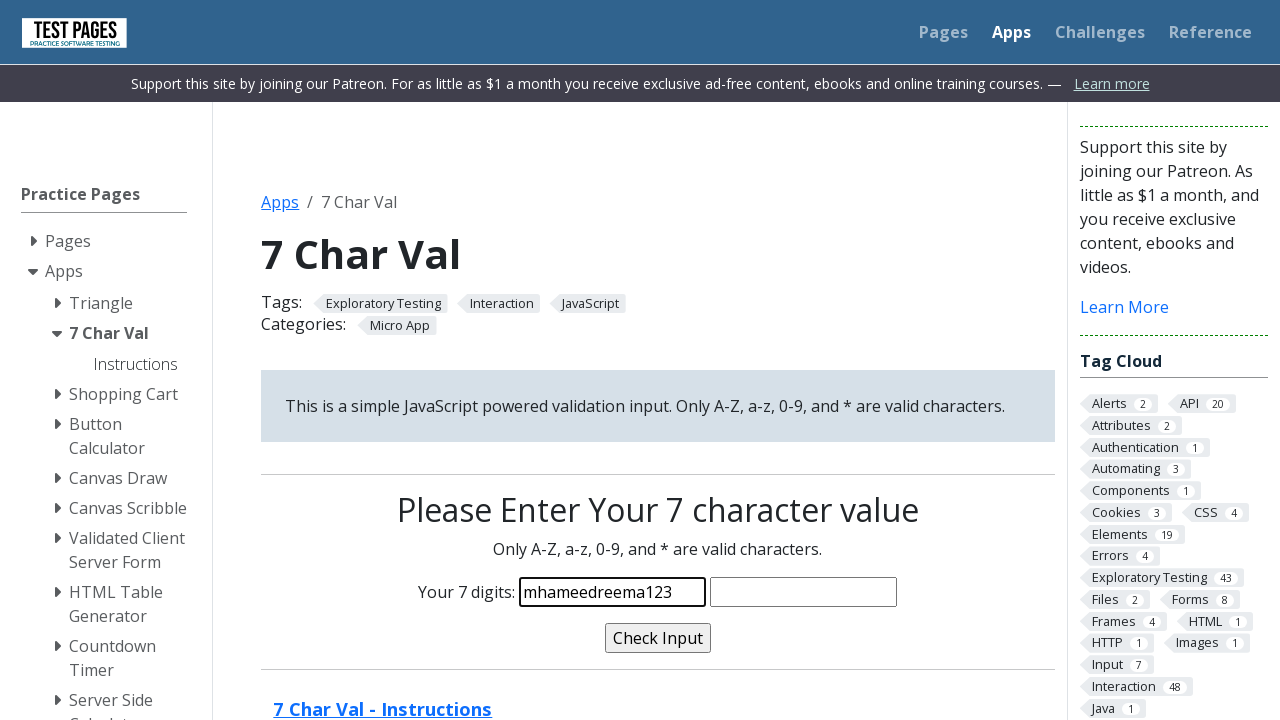

Clicked validate button to check password at (658, 638) on input[name='validate']
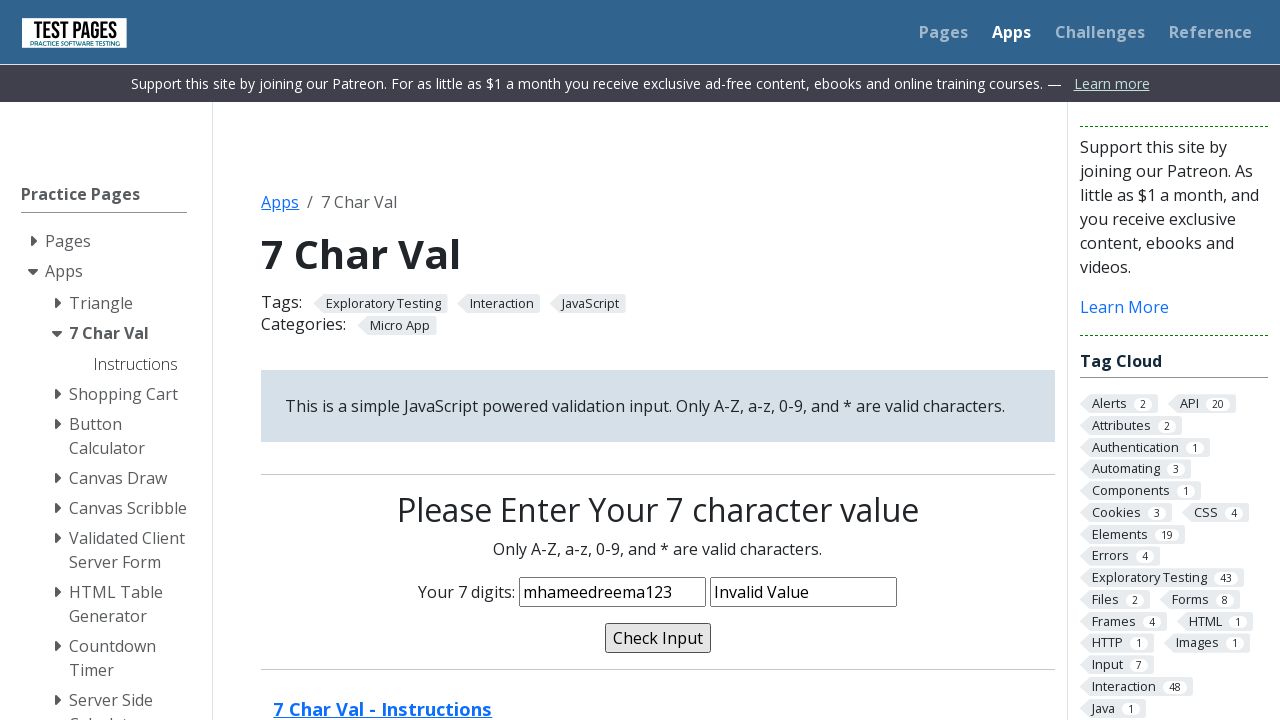

Validation message appeared on the page
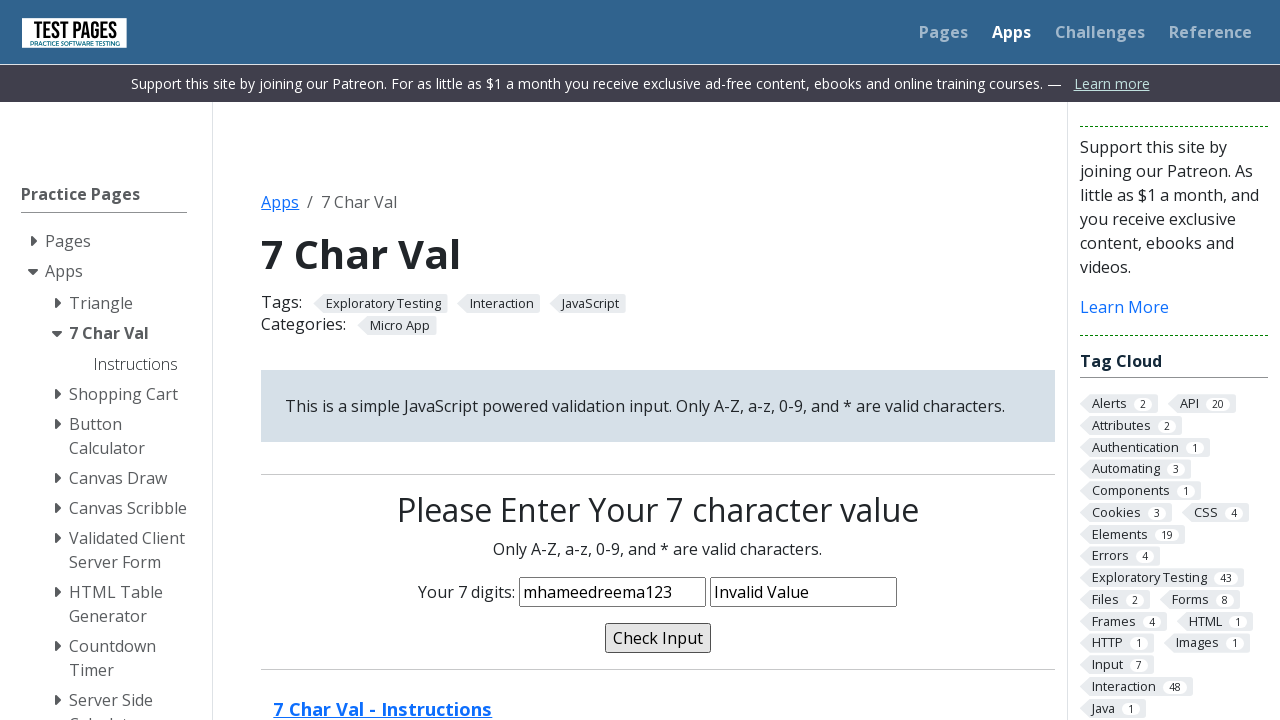

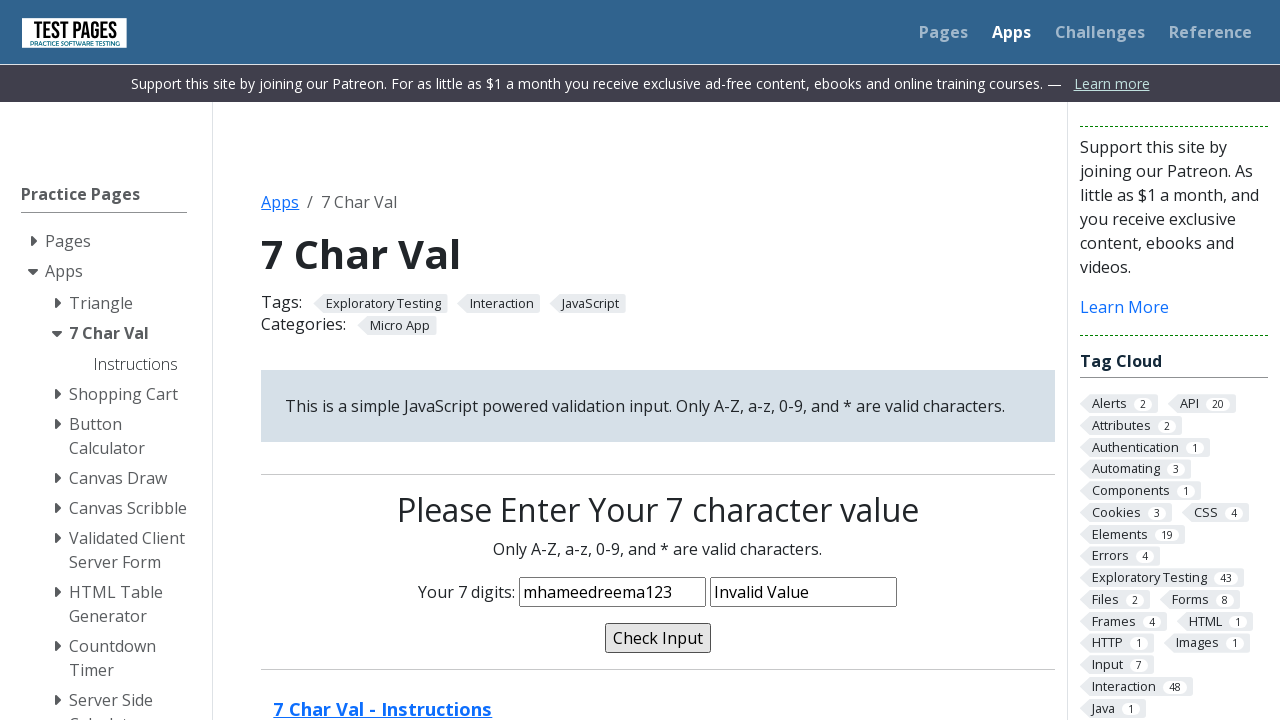